Navigates to a YouTube channel's videos page and clicks on the first video thumbnail

Starting URL: https://www.youtube.com/c/JacobGeller/videos

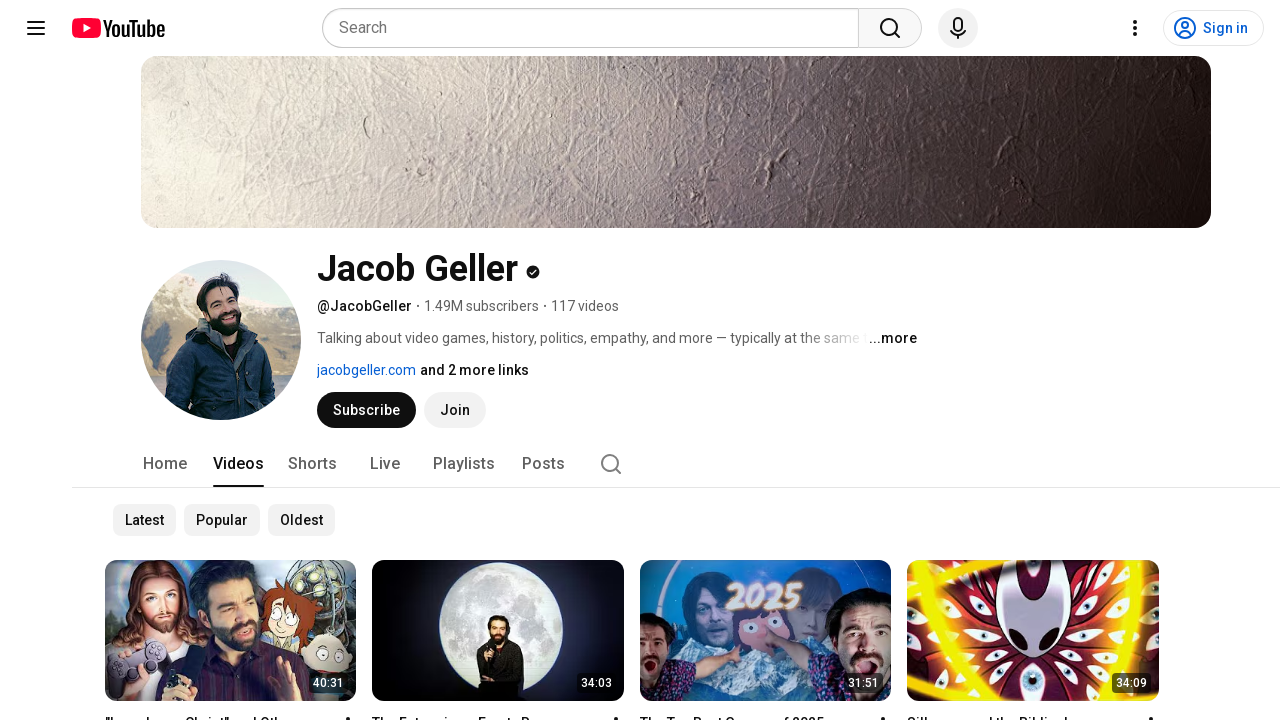

Navigated to Jacob Geller's YouTube videos page
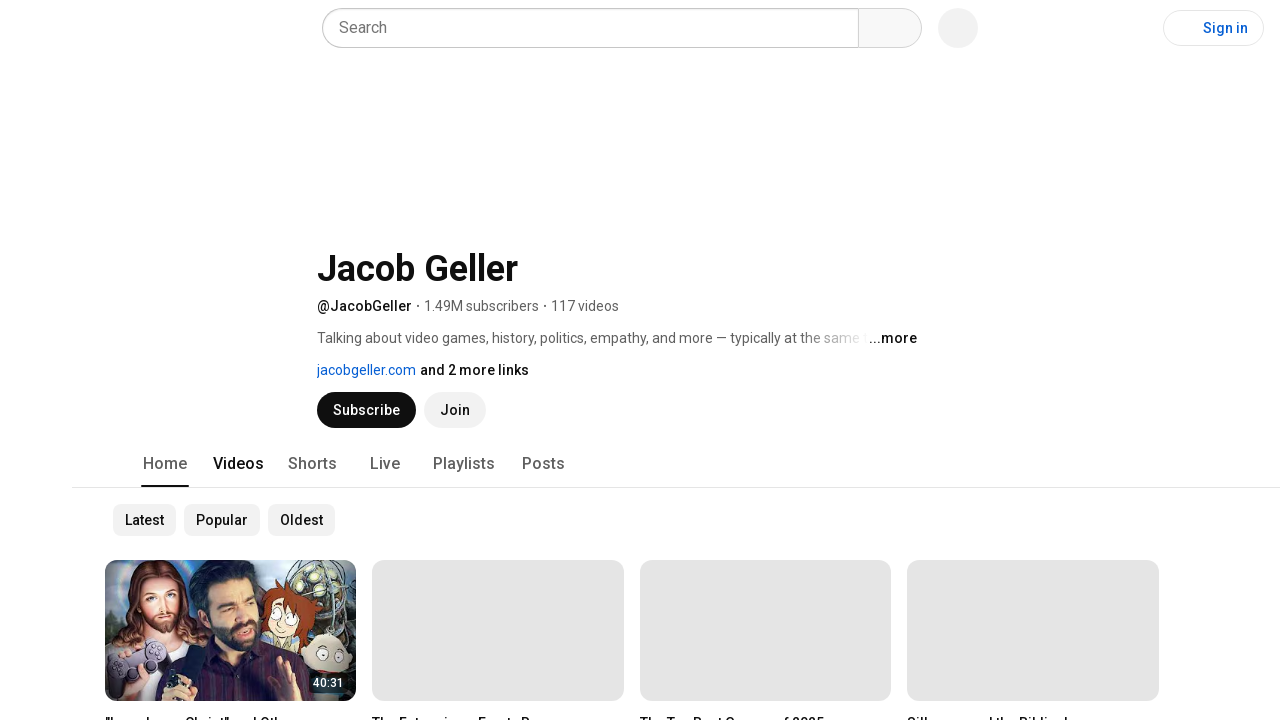

Clicked on the first video thumbnail at (231, 631) on xpath=//*[@id="thumbnail"]
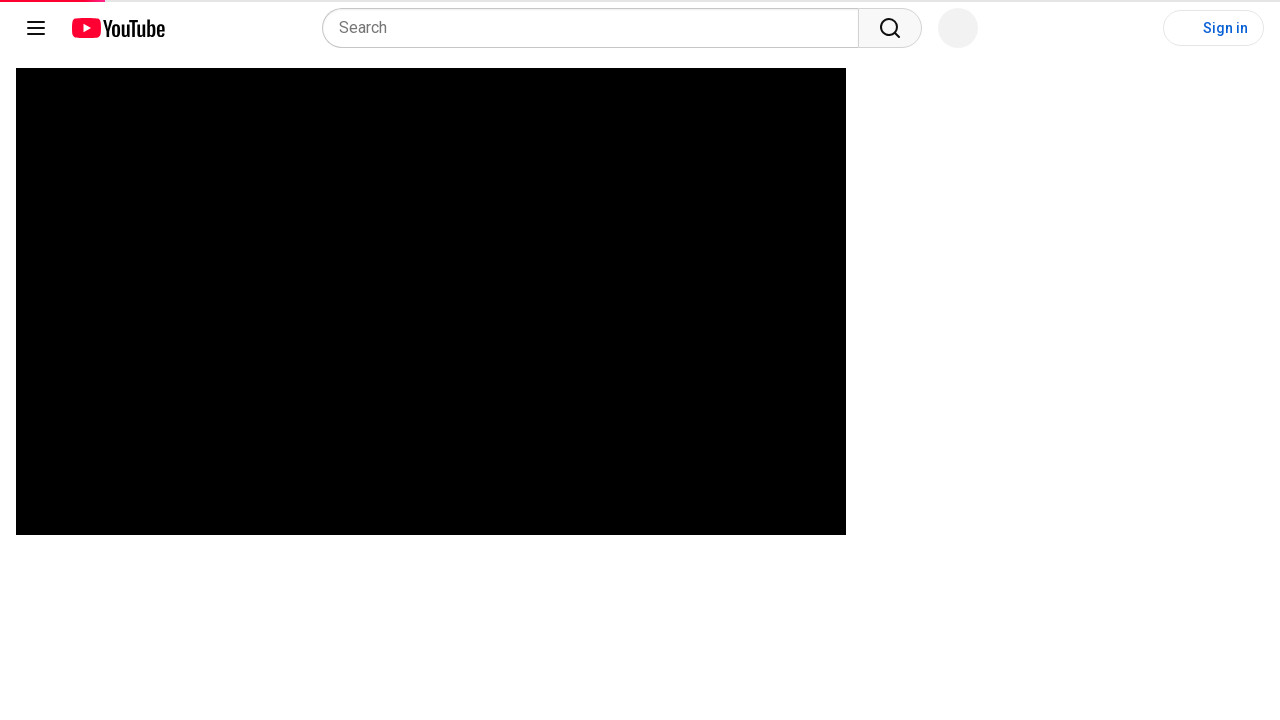

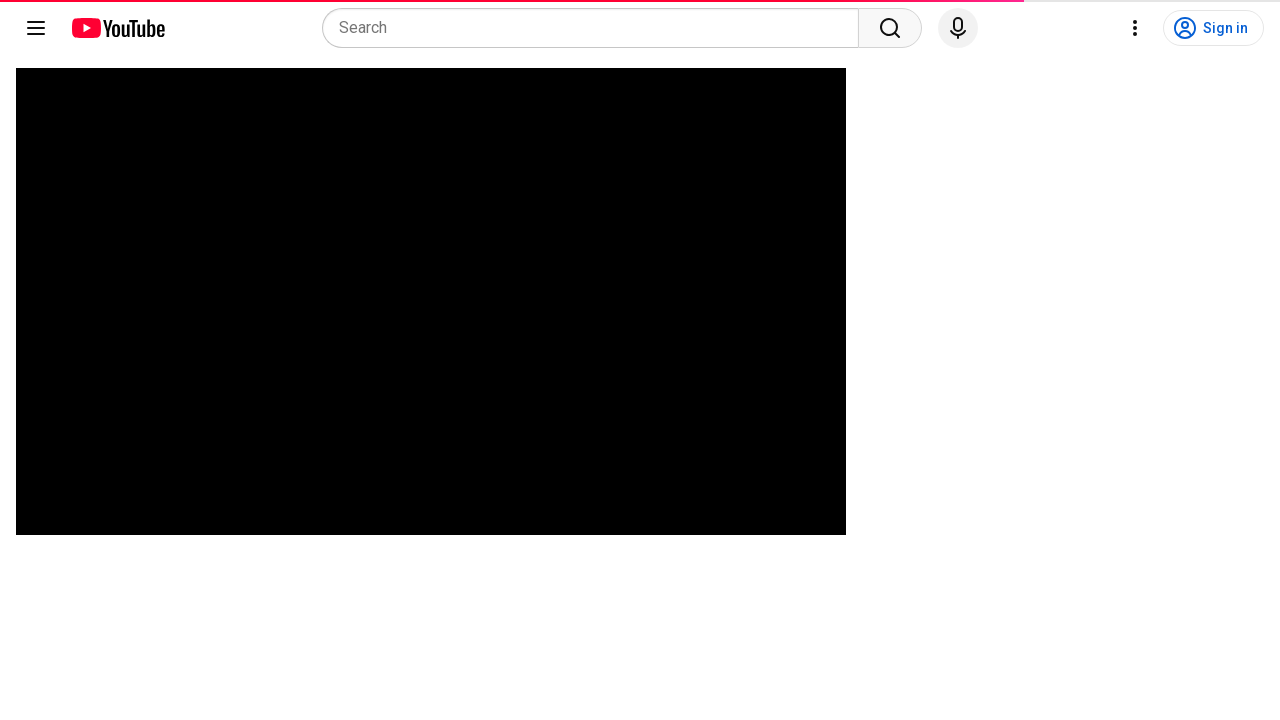